Navigates to Macy's homepage and verifies the page title contains expected text

Starting URL: https://www.macys.com

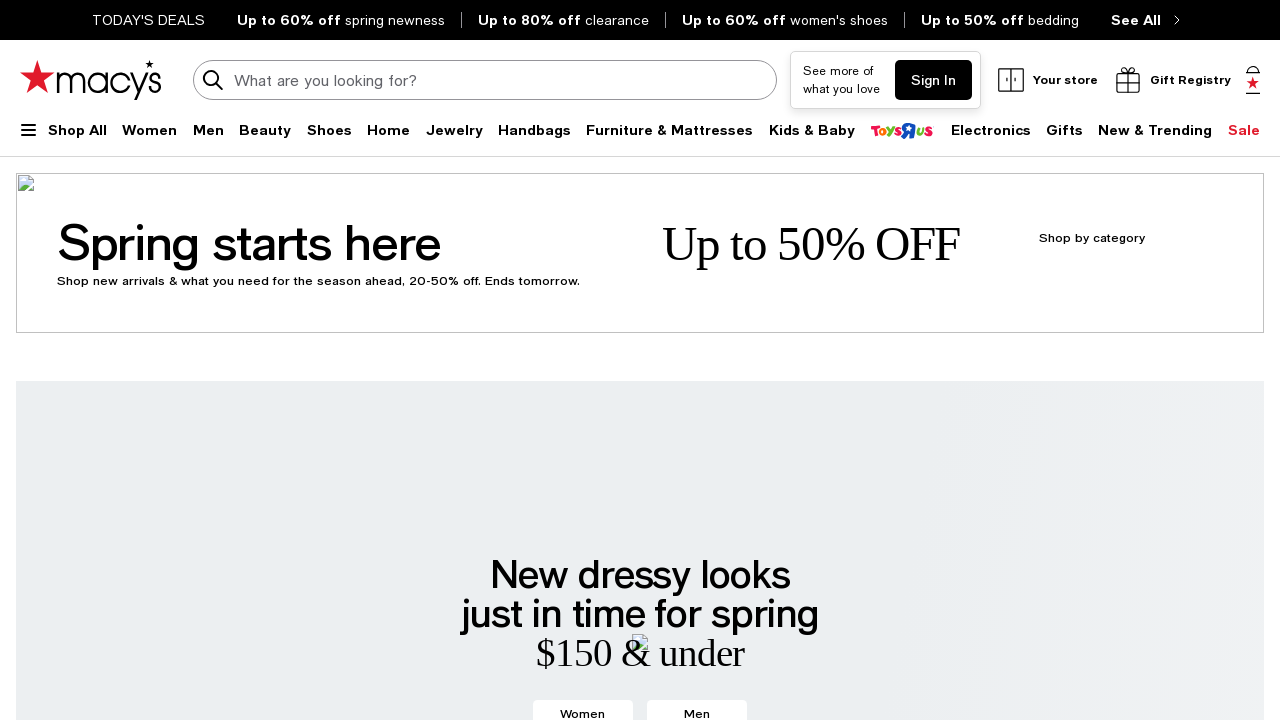

Waited for page to reach domcontentloaded state
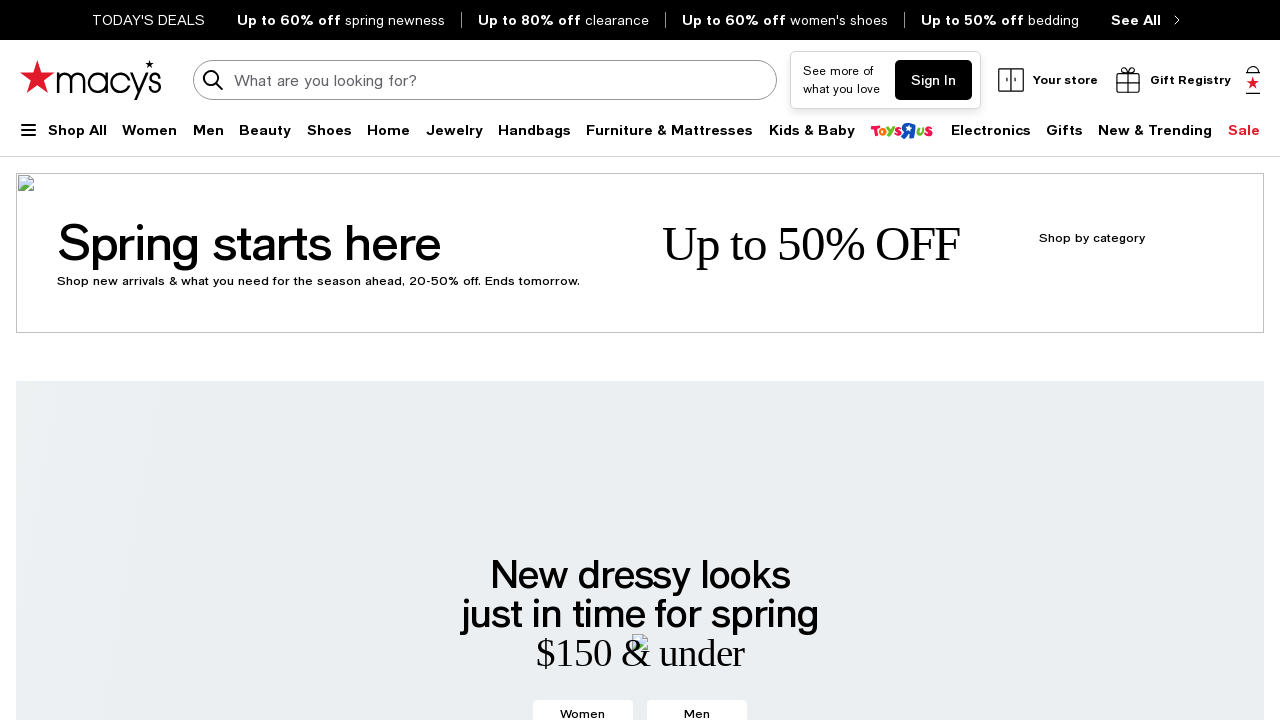

Retrieved page title: 'Macy's - Shop Fashion Clothing & Accessories - Official Site - Macys.com'
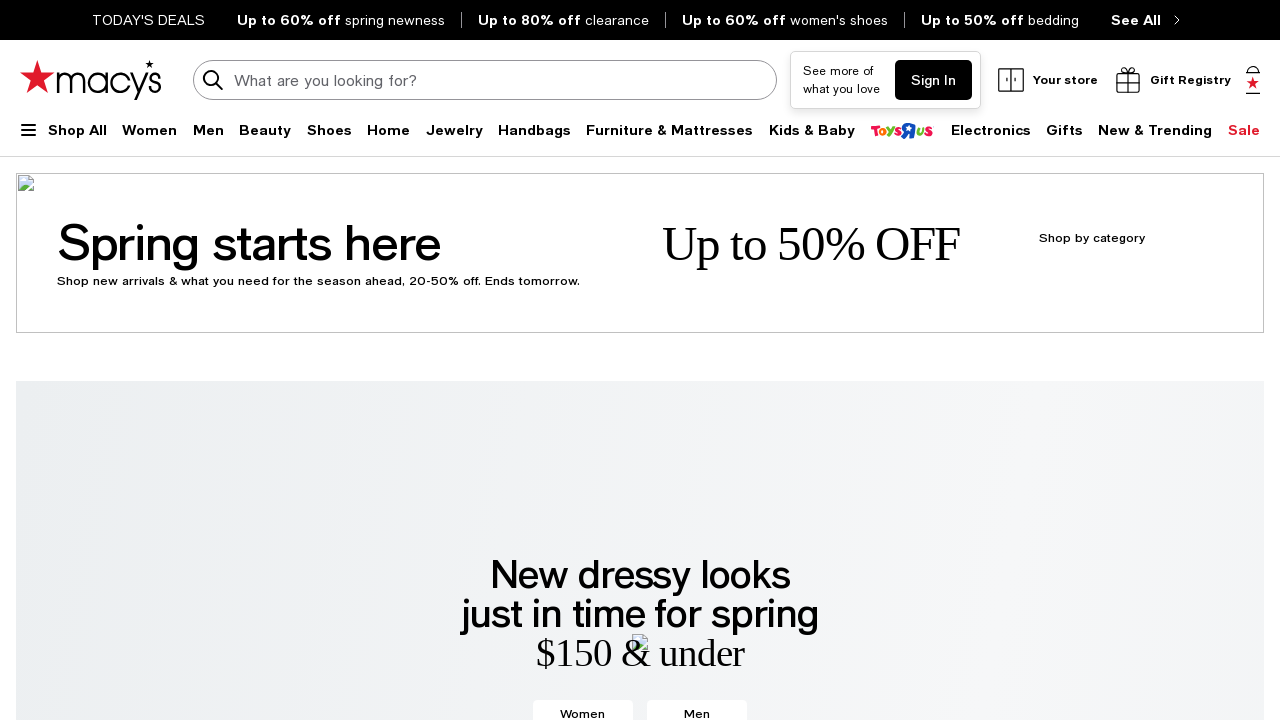

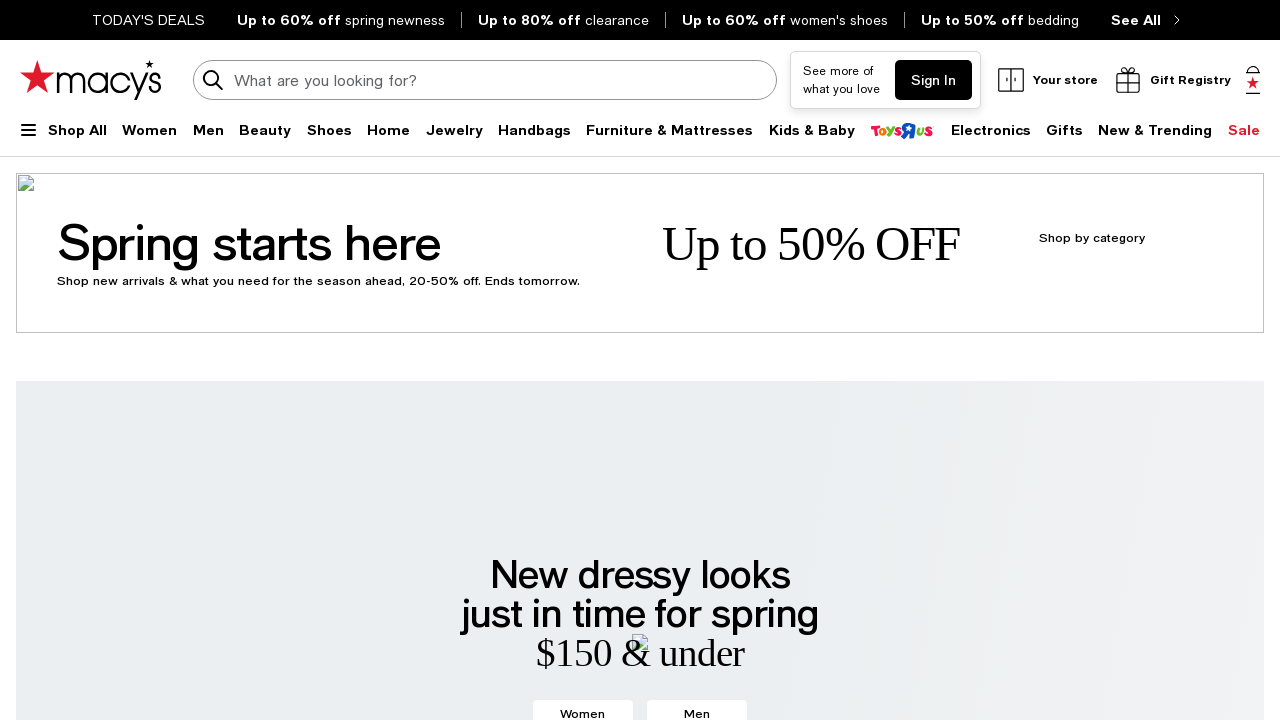